Tests user registration flow on ParaBank by filling out the registration form with randomly generated user details and submitting it

Starting URL: https://parabank.parasoft.com/parabank/register.htm

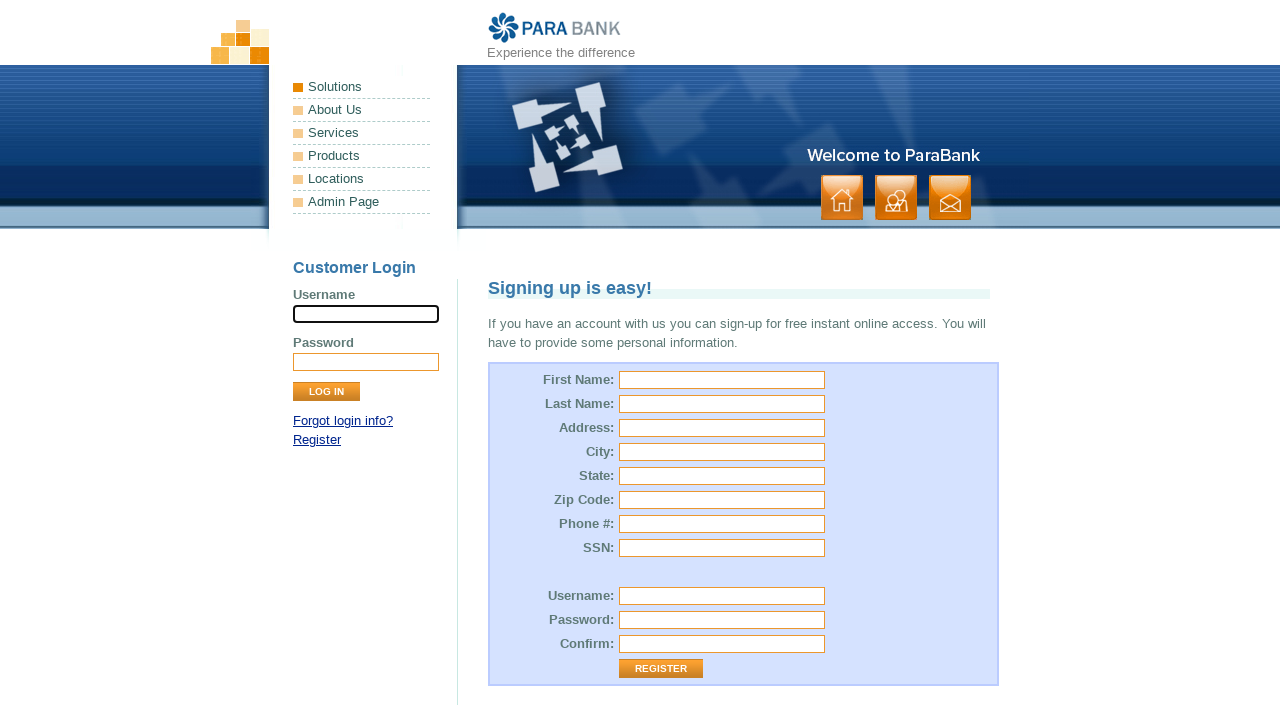

Filled first name field with 'John' on input[name='customer.firstName']
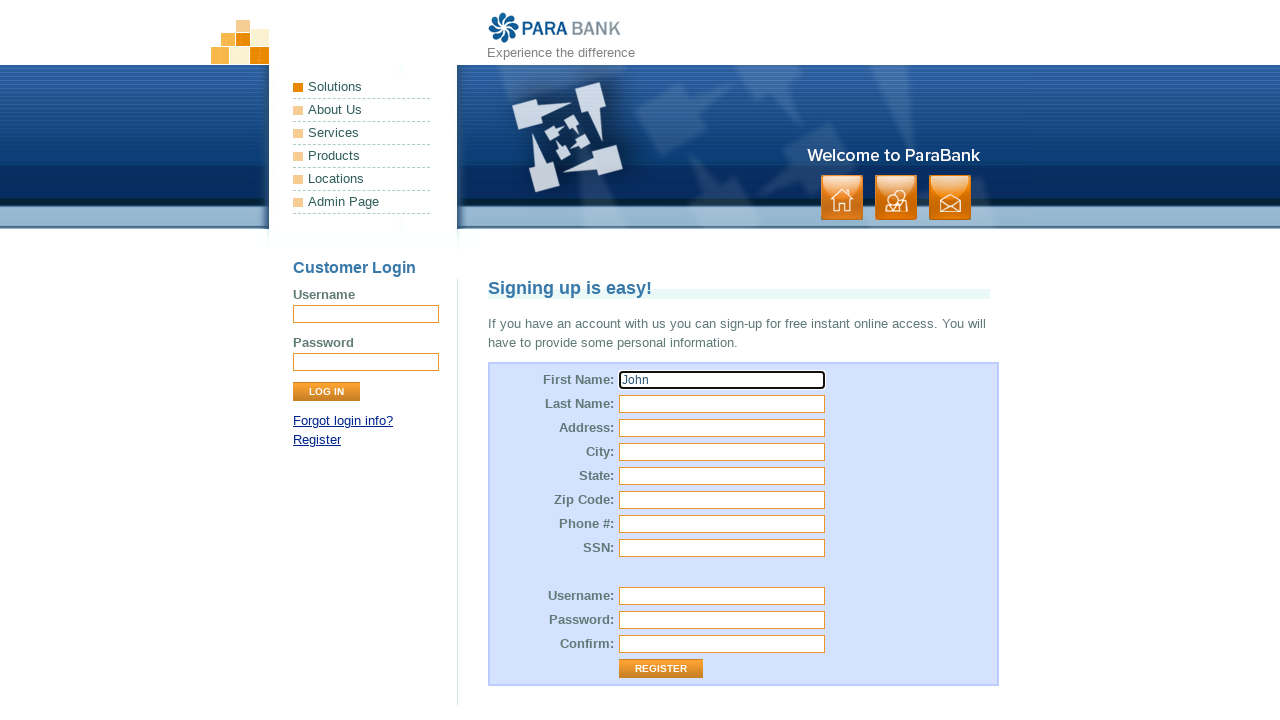

Filled last name field with 'Smith' on input[name='customer.lastName']
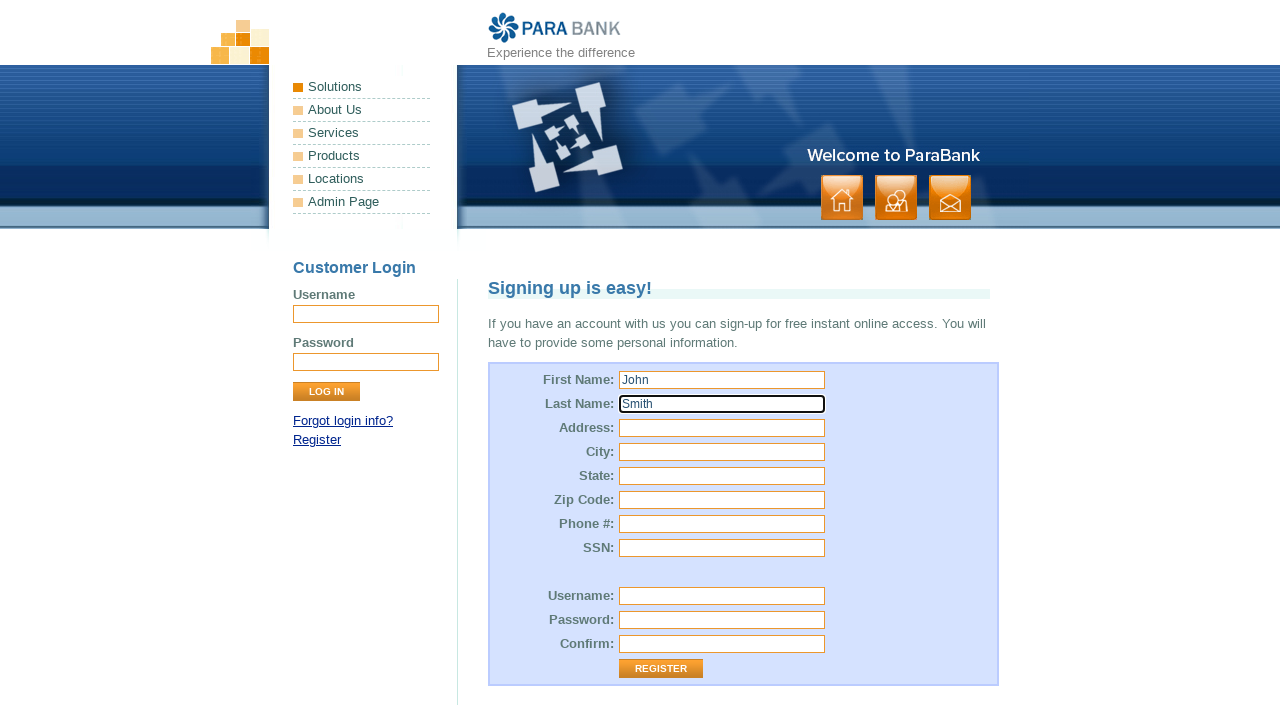

Filled street address field with '123 Main Street' on input[name='customer.address.street']
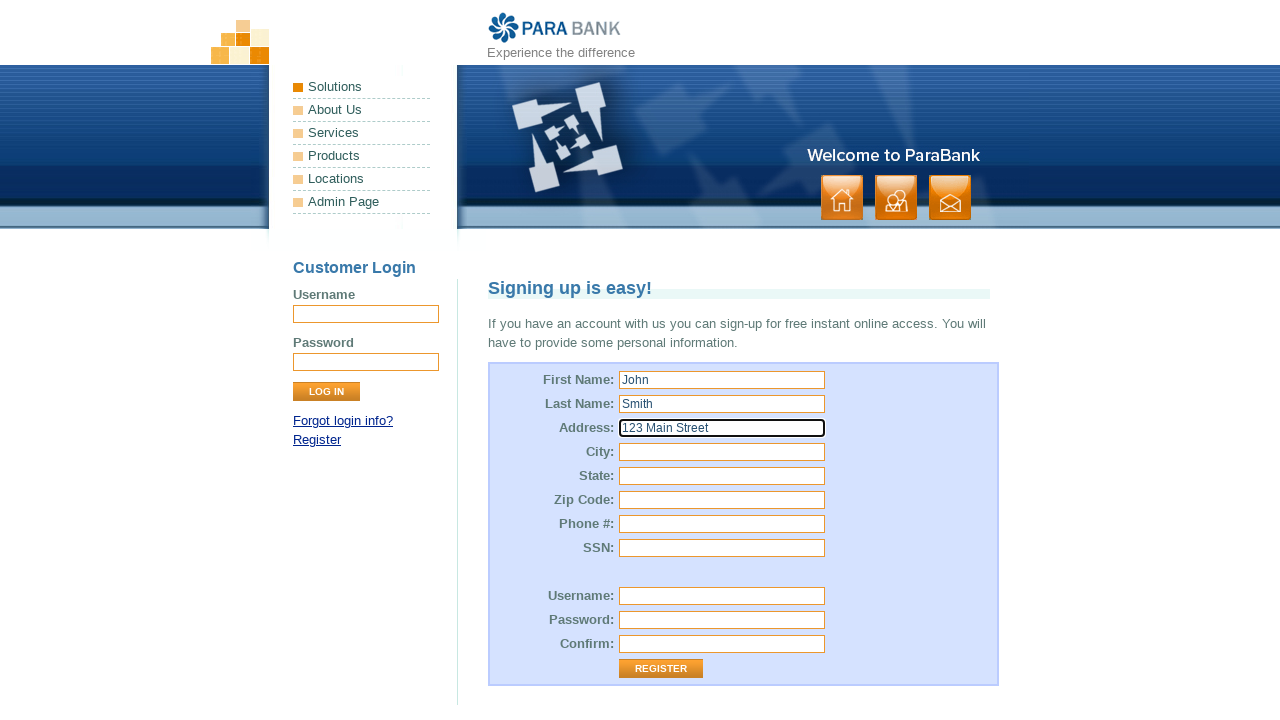

Filled city field with 'New York' on input[name='customer.address.city']
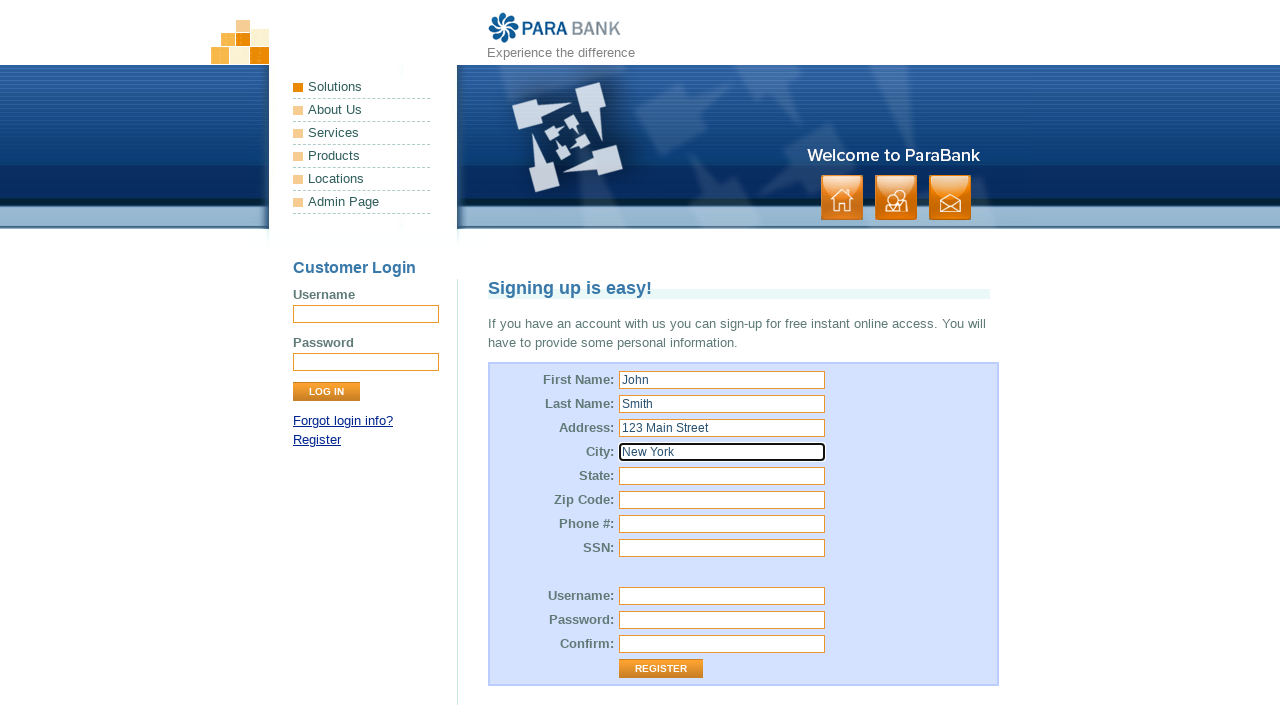

Filled state field with 'NY' on input[name='customer.address.state']
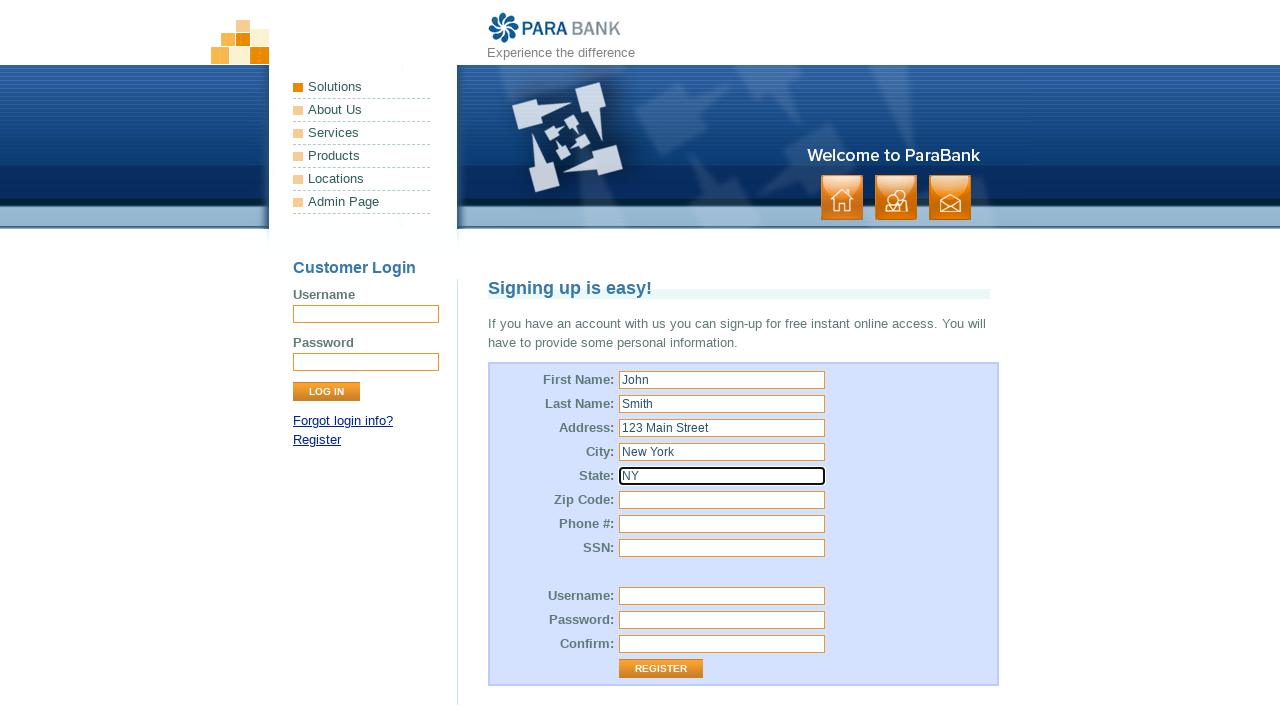

Filled zip code field with '10001' on input[name='customer.address.zipCode']
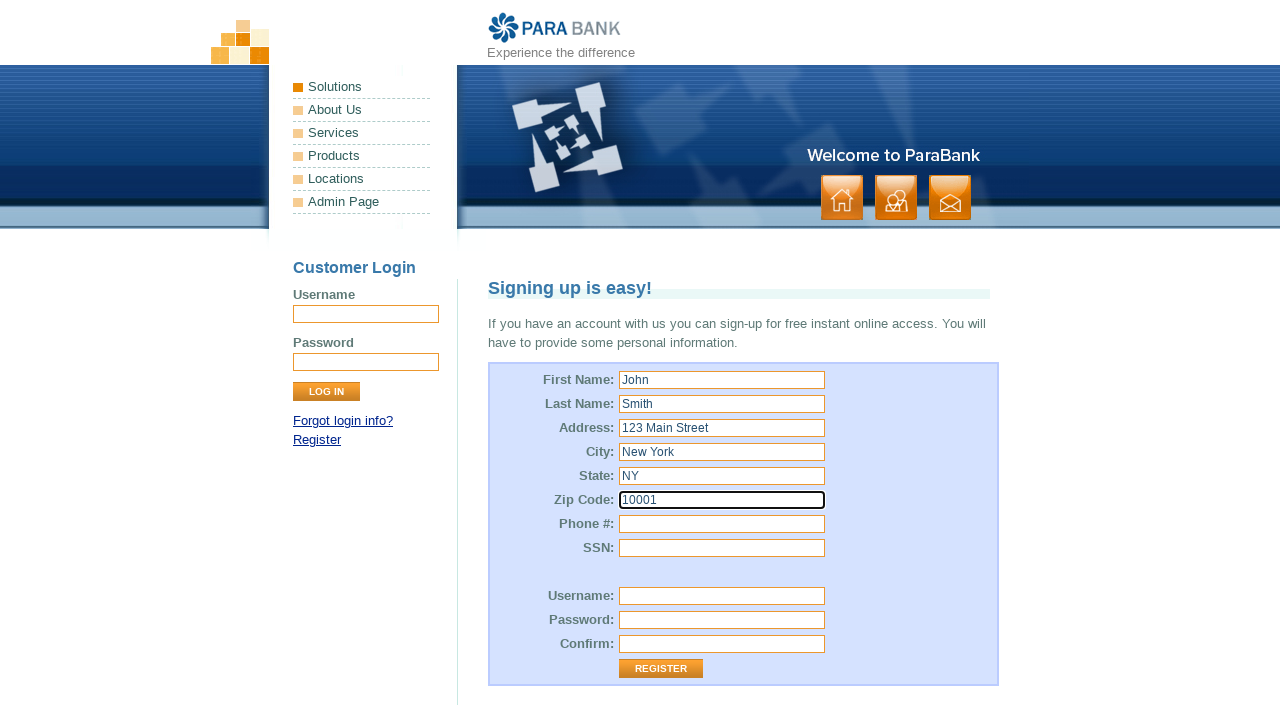

Filled phone number field with '555-123-4567' on input[name='customer.phoneNumber']
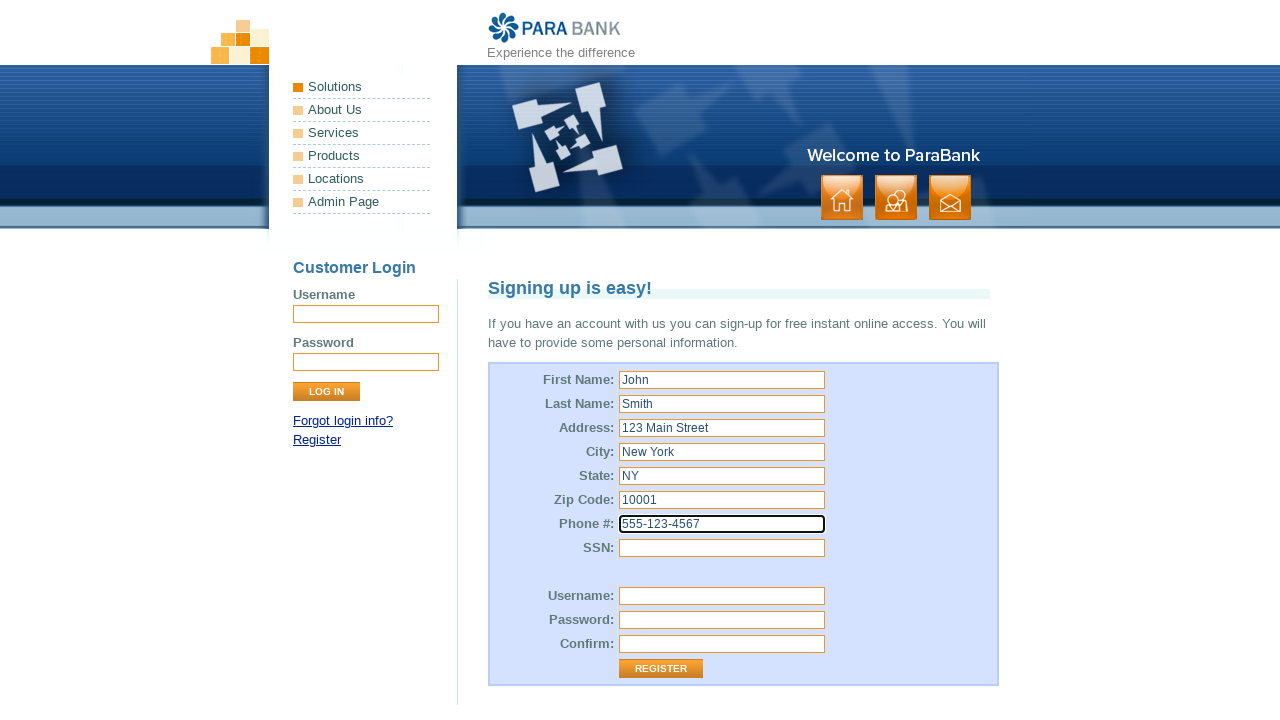

Filled SSN field with '123-45-6789' on input[name='customer.ssn']
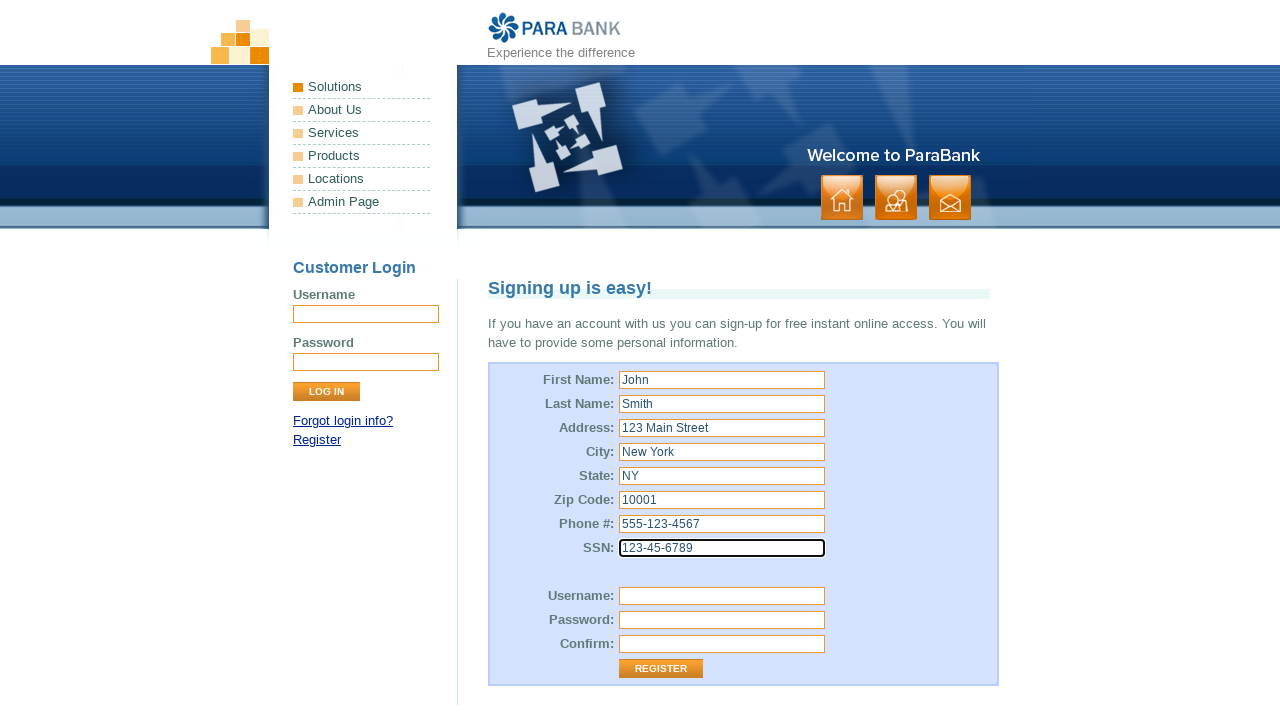

Filled username field with randomly generated username 'TestUser1000' on input[name='customer.username']
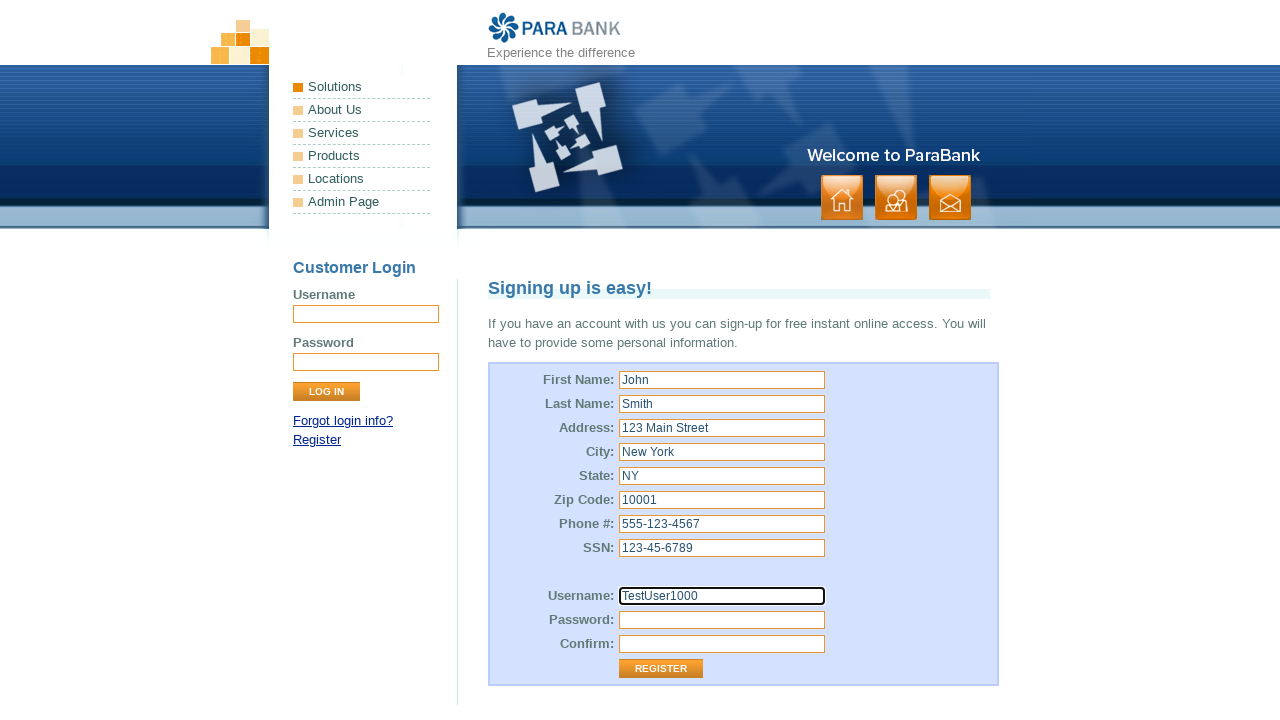

Filled password field with generated password on input[name='customer.password']
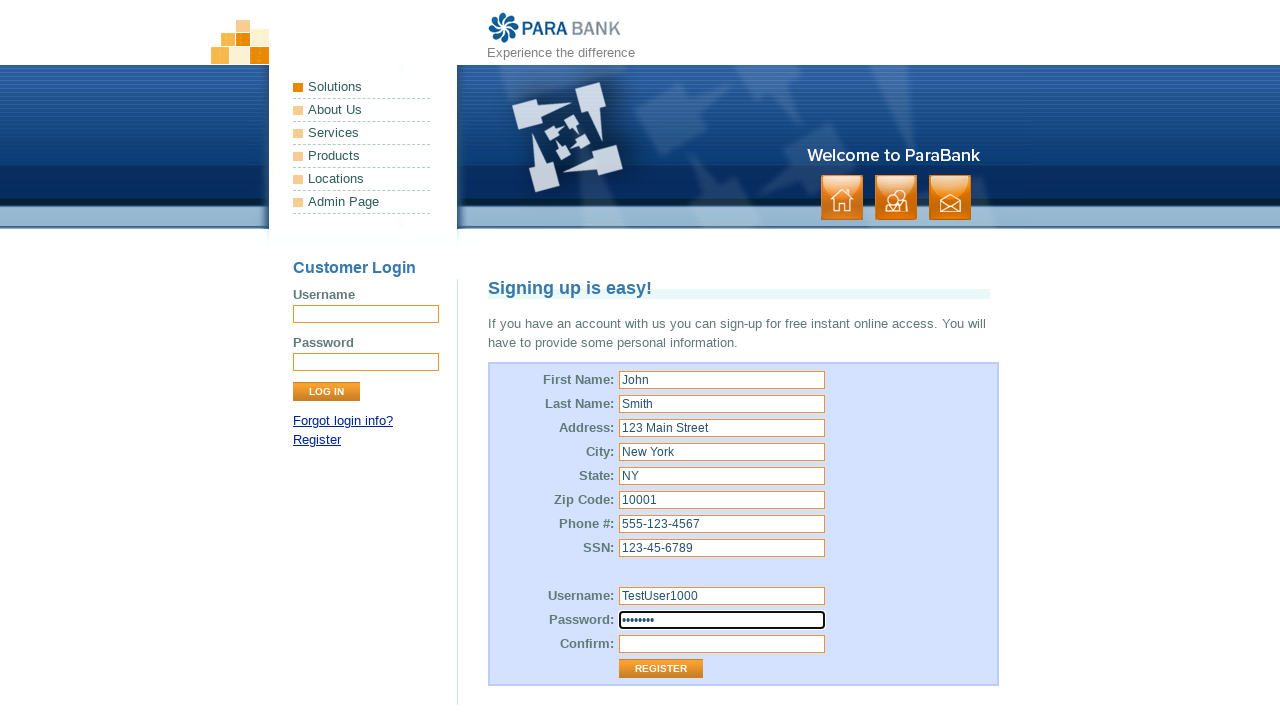

Filled password confirmation field with matching password on input[name='repeatedPassword']
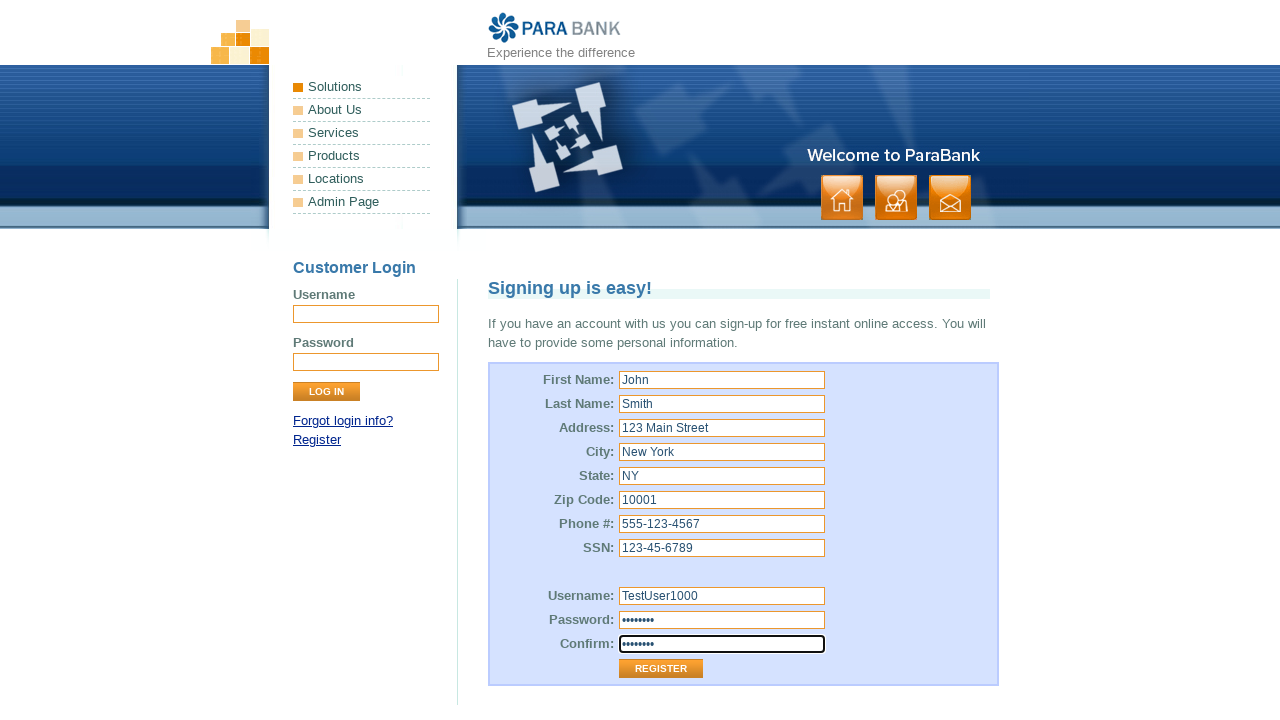

Pressed Enter to submit registration form on input[name='repeatedPassword']
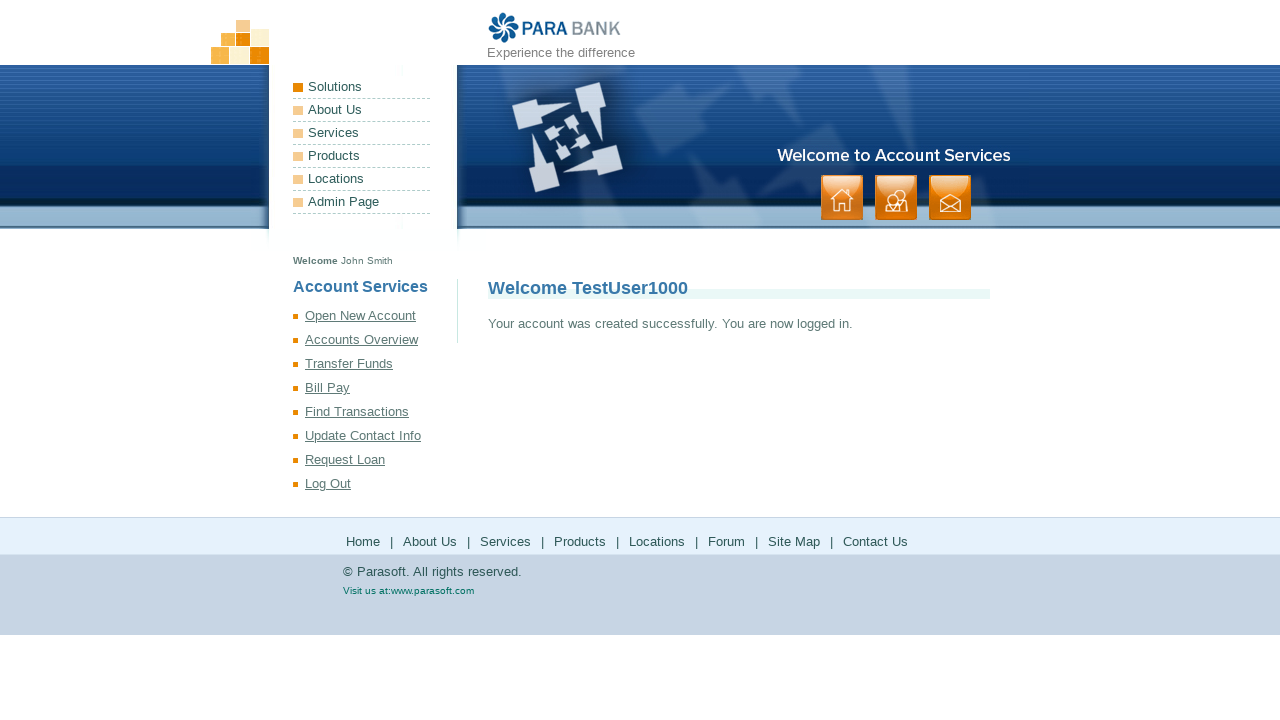

Confirmed successful account registration message appeared
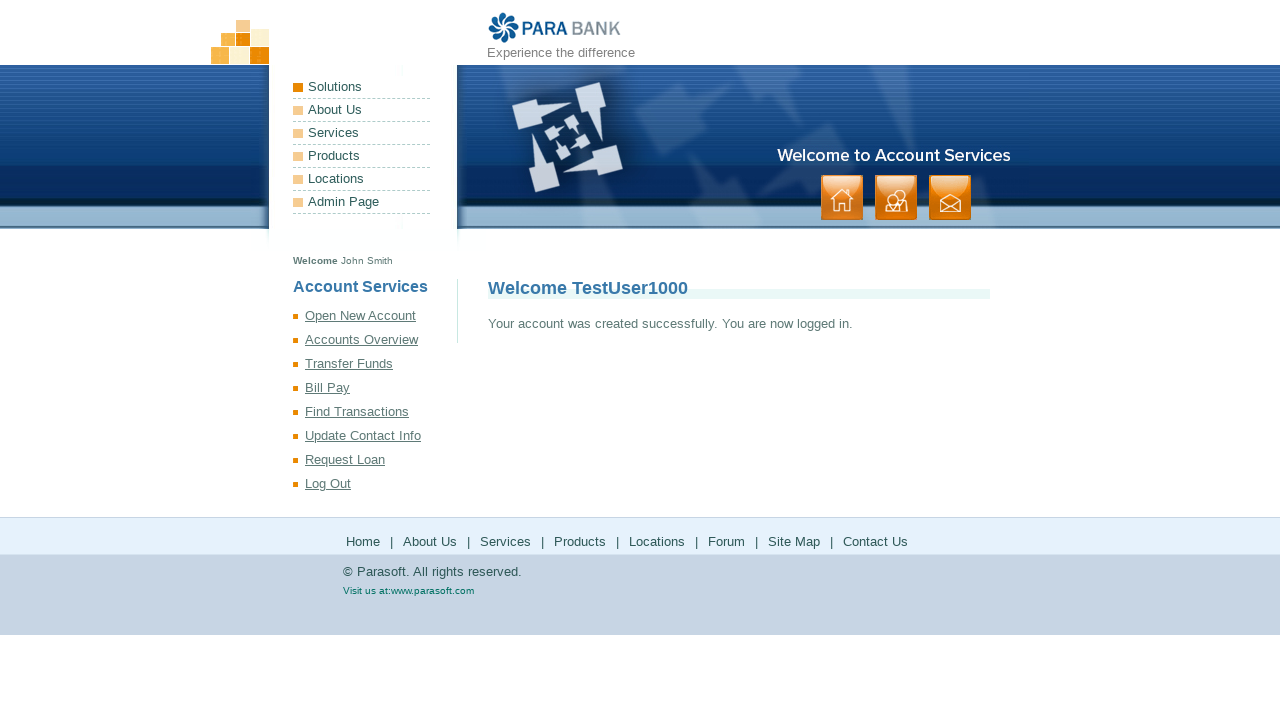

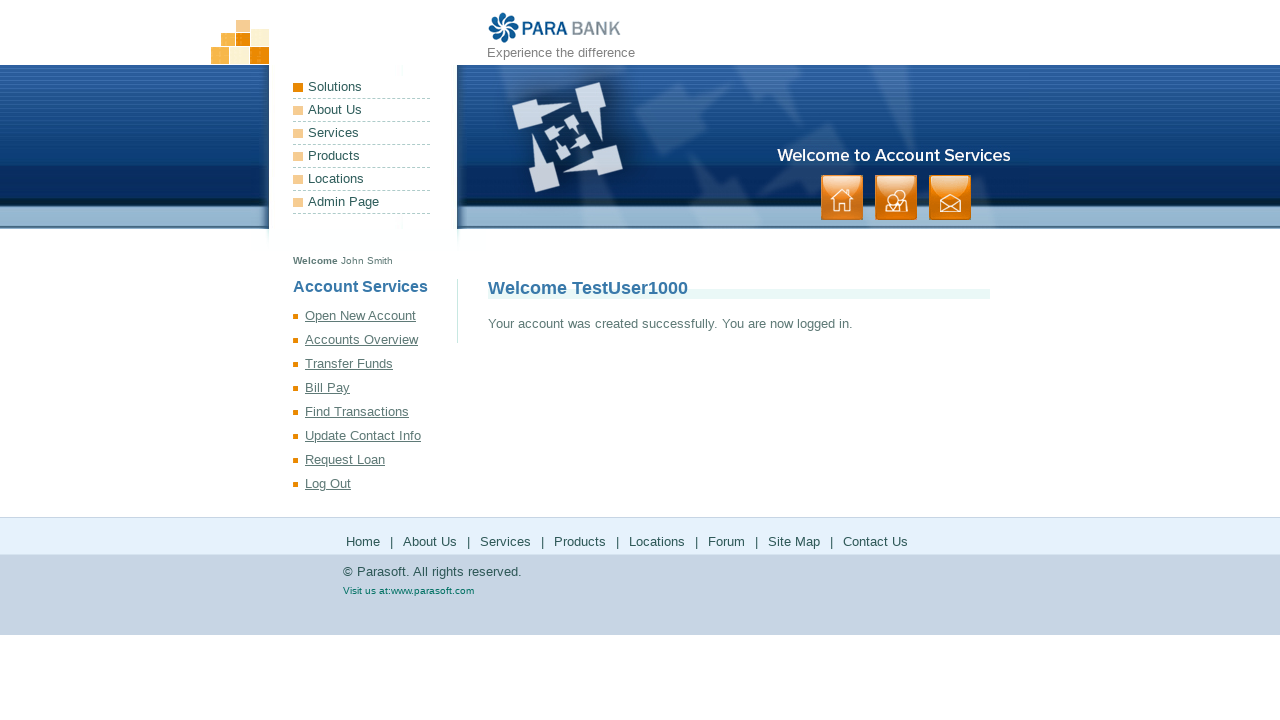